Tests the search functionality on Python.org by entering a search query and submitting the form using the Enter key

Starting URL: http://www.python.org

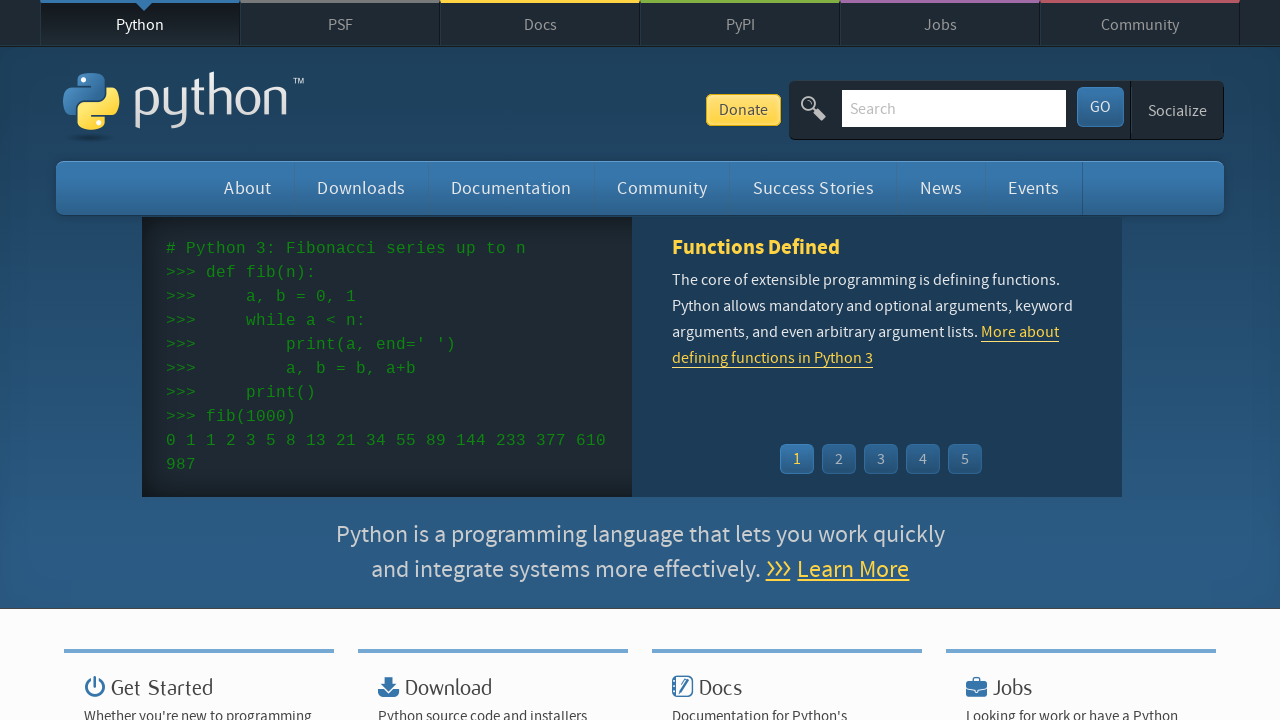

Filled search box with 'selenium' query on input[name='q']
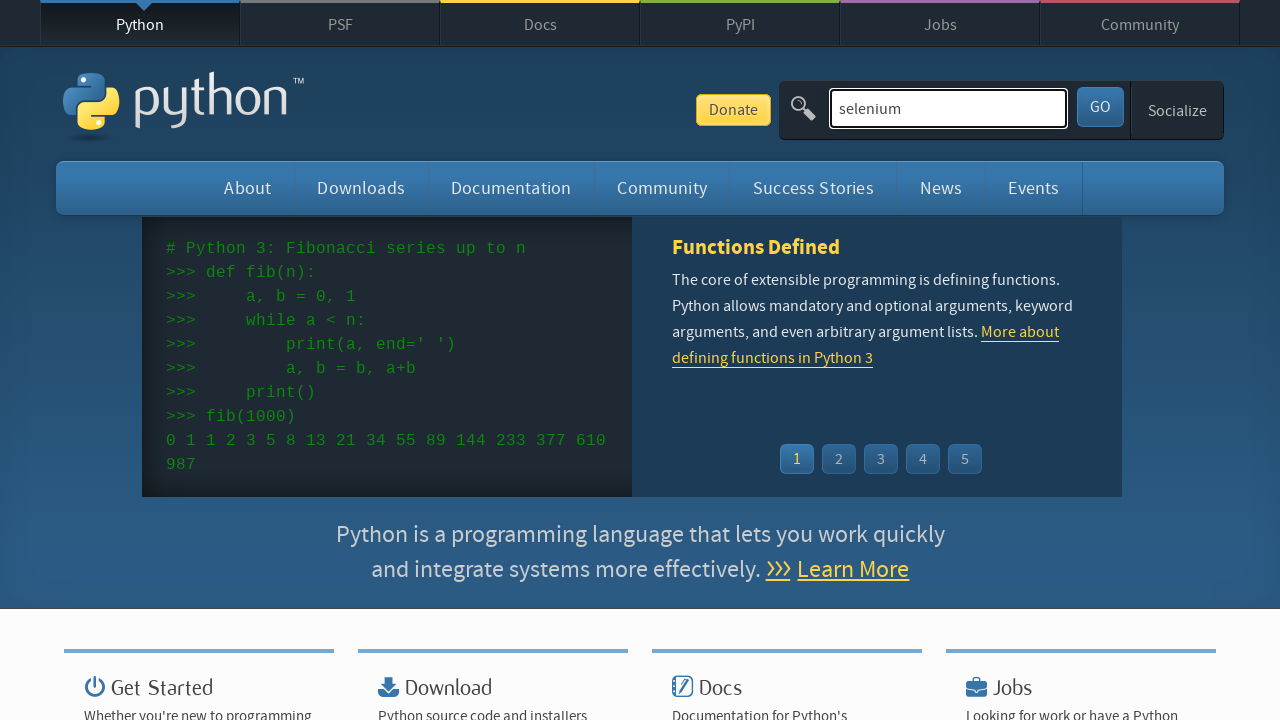

Pressed Enter to submit search form on input[name='q']
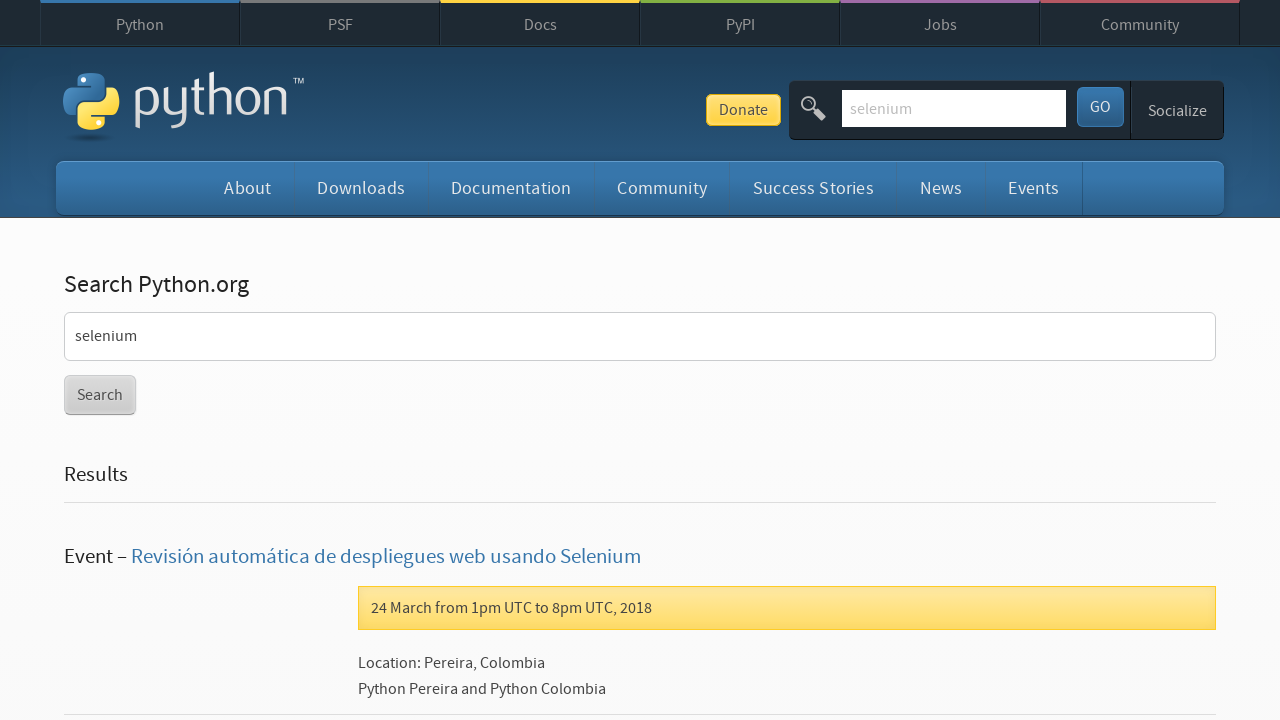

Search results loaded and network idle
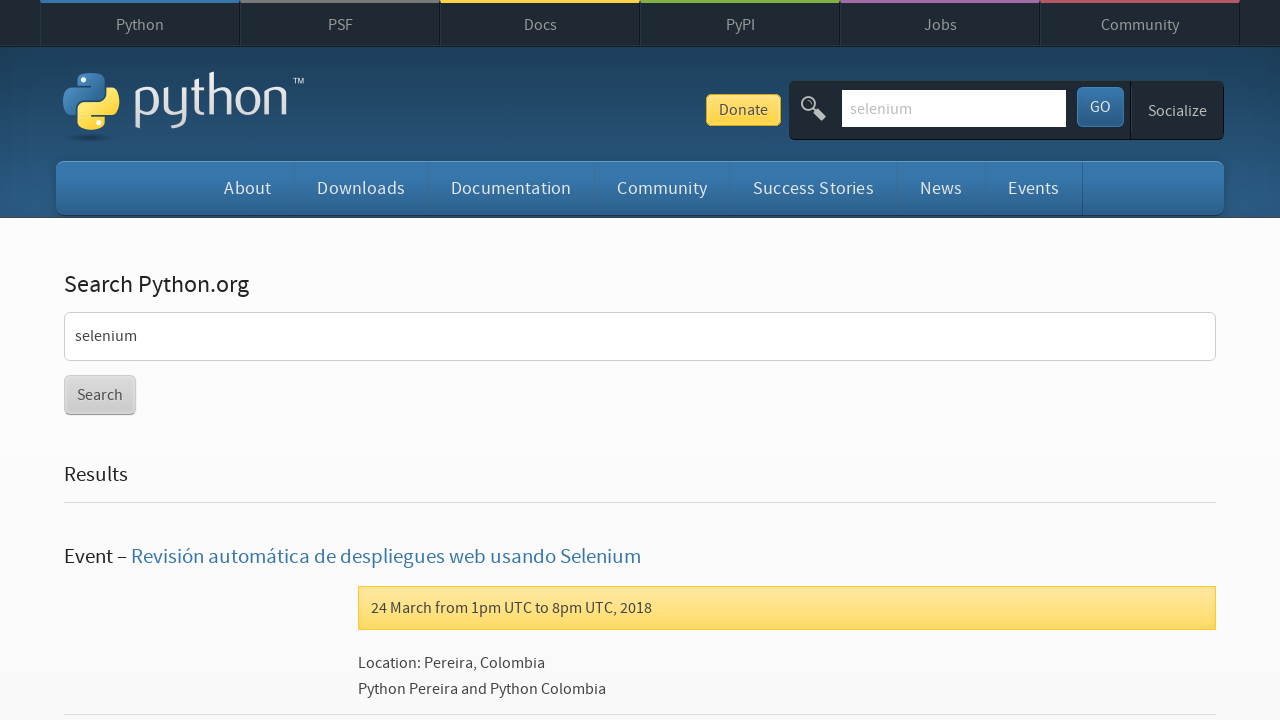

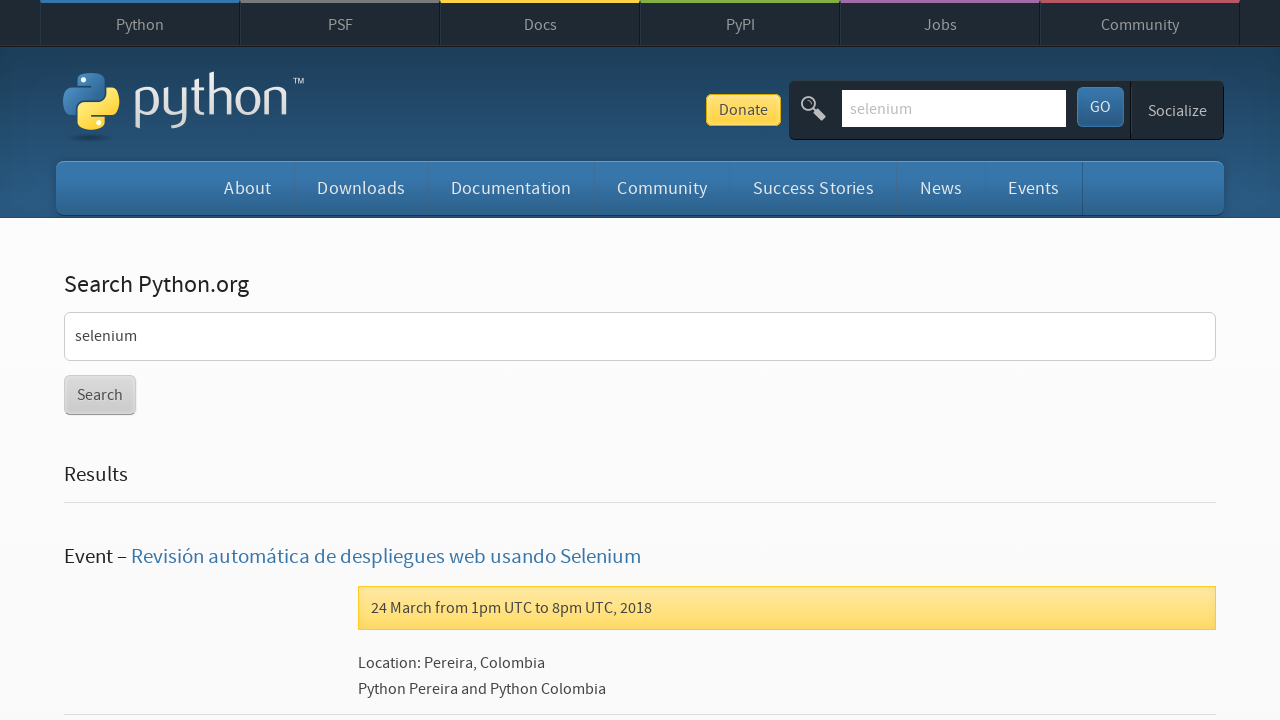